Tests JavaScript alert and confirm popup handling by accepting and dismissing different types of popups

Starting URL: https://www.letskodeit.com/practice

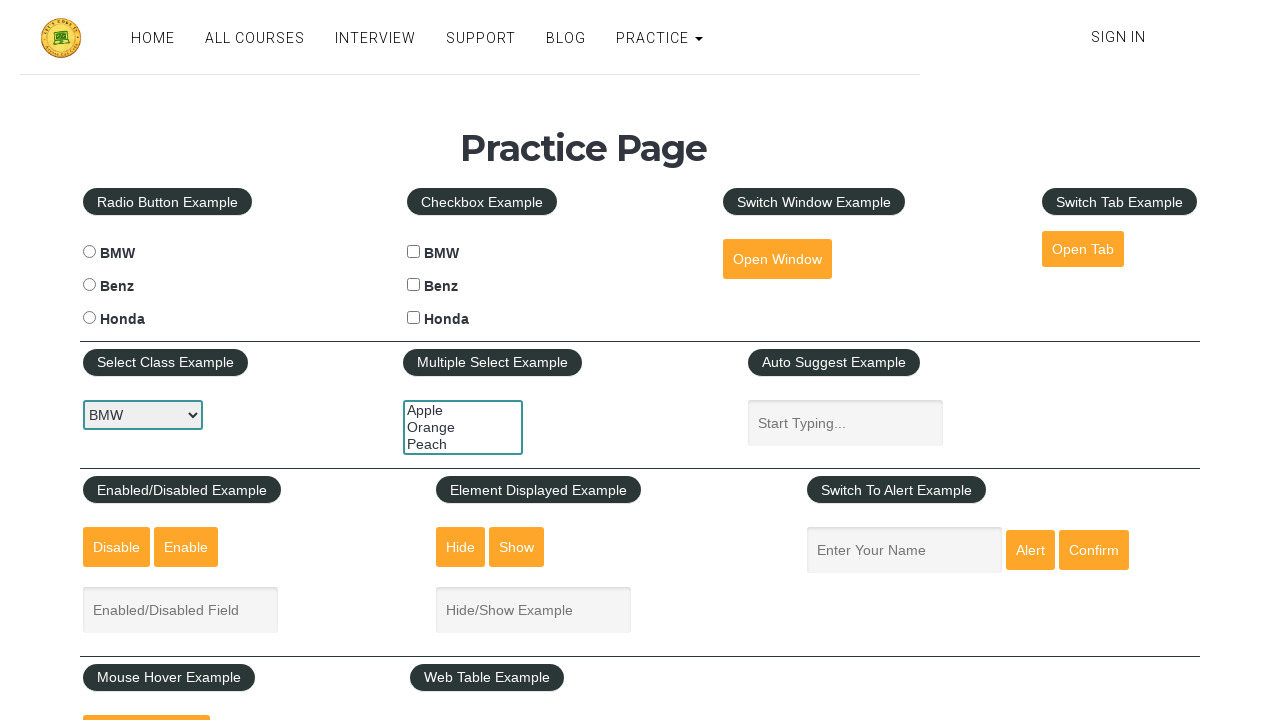

Filled name field with 'lamp' on #name
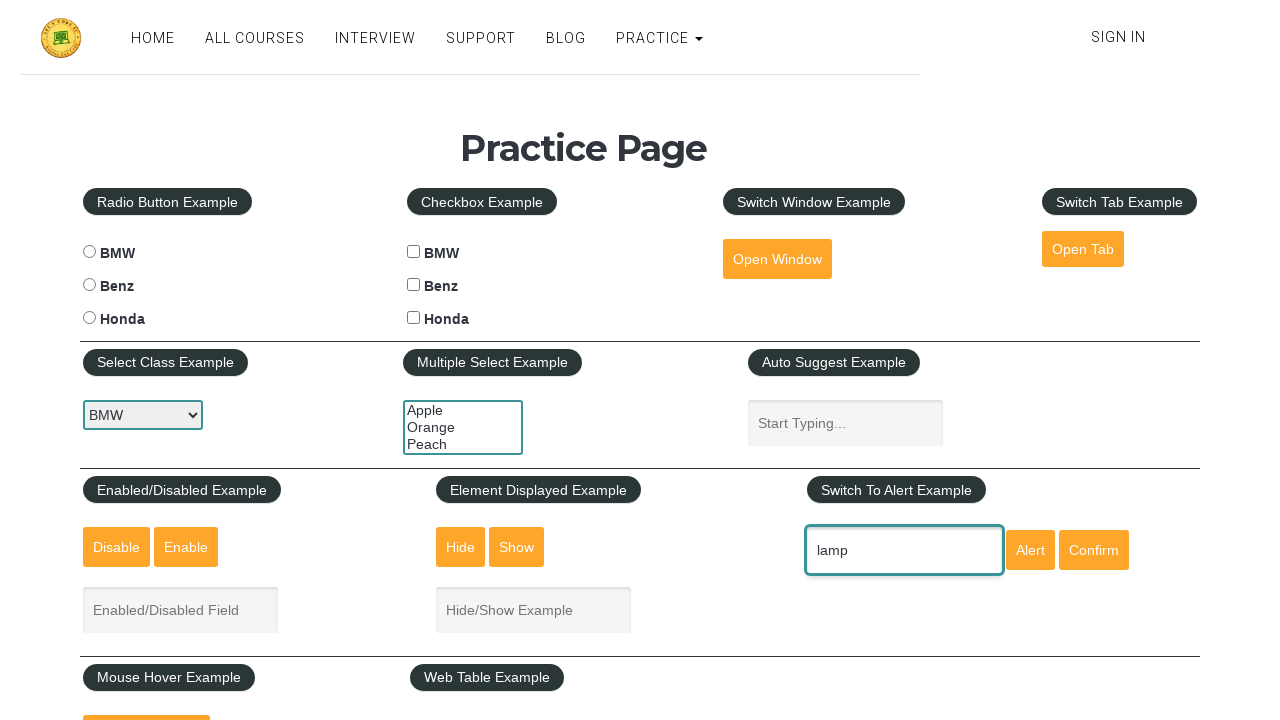

Set up dialog handler to accept popups
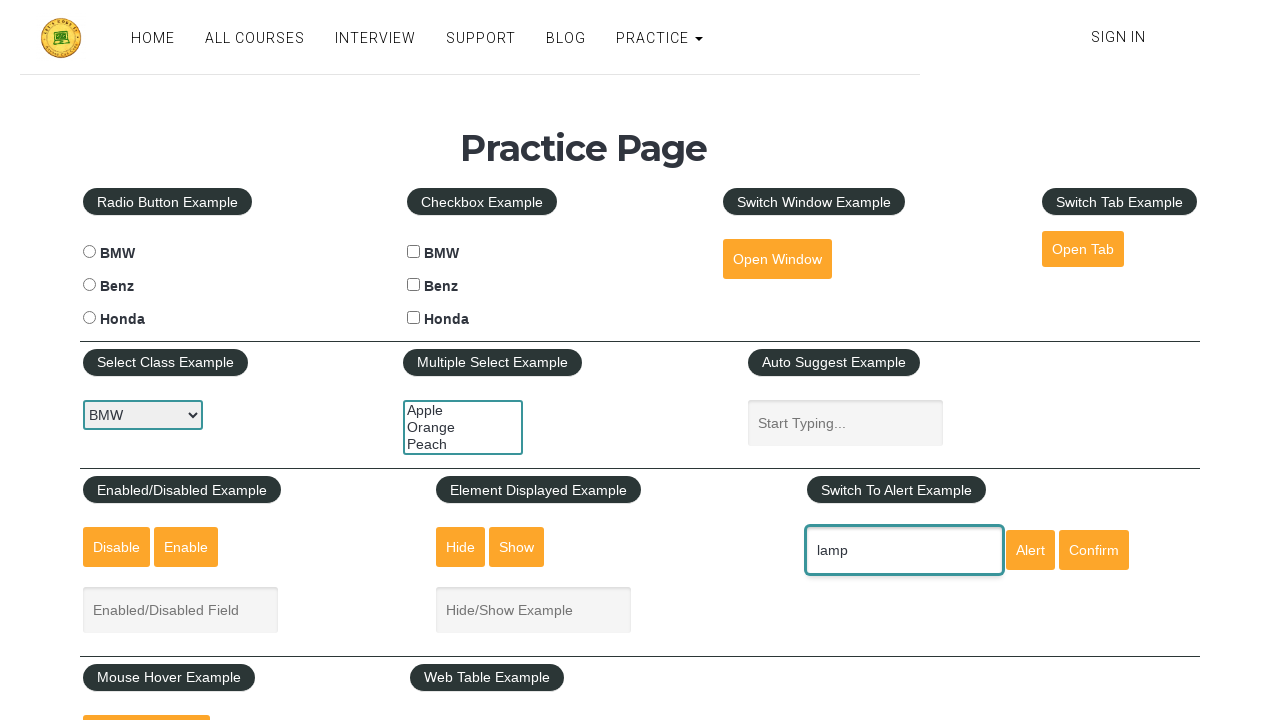

Clicked alert button and accepted the JavaScript alert popup at (1030, 550) on #alertbtn
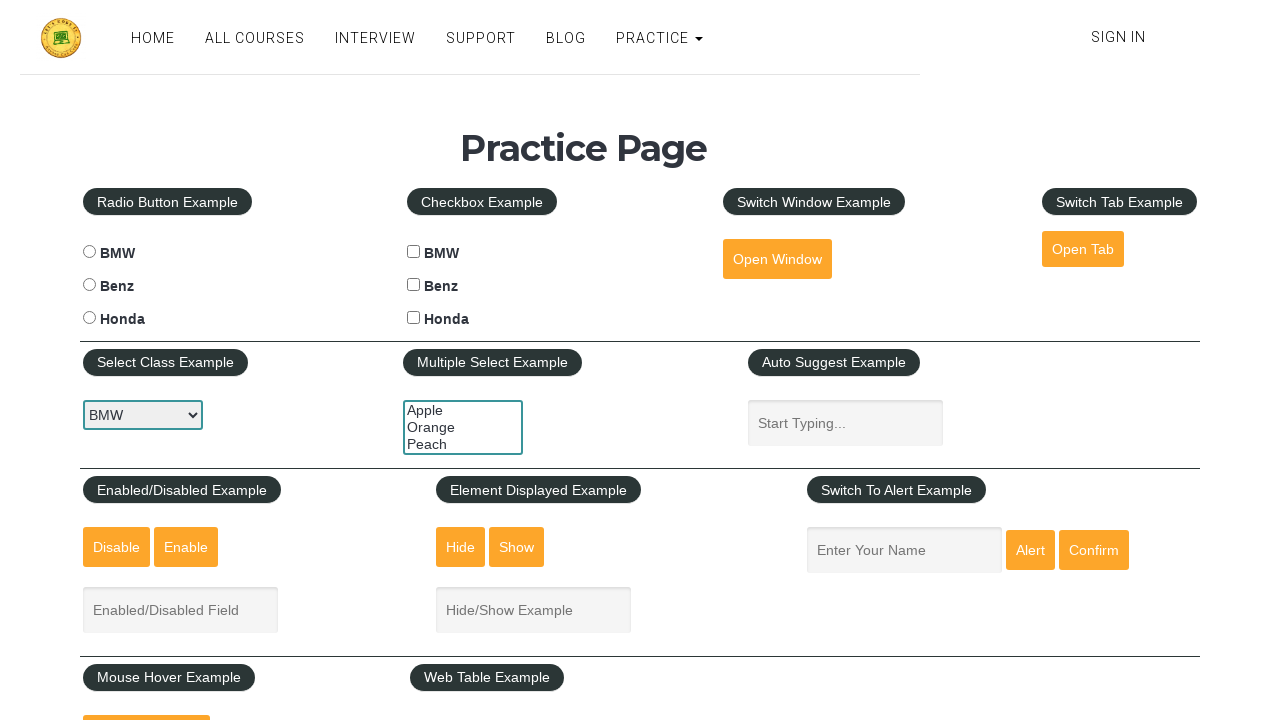

Filled name field with 'lion' on #name
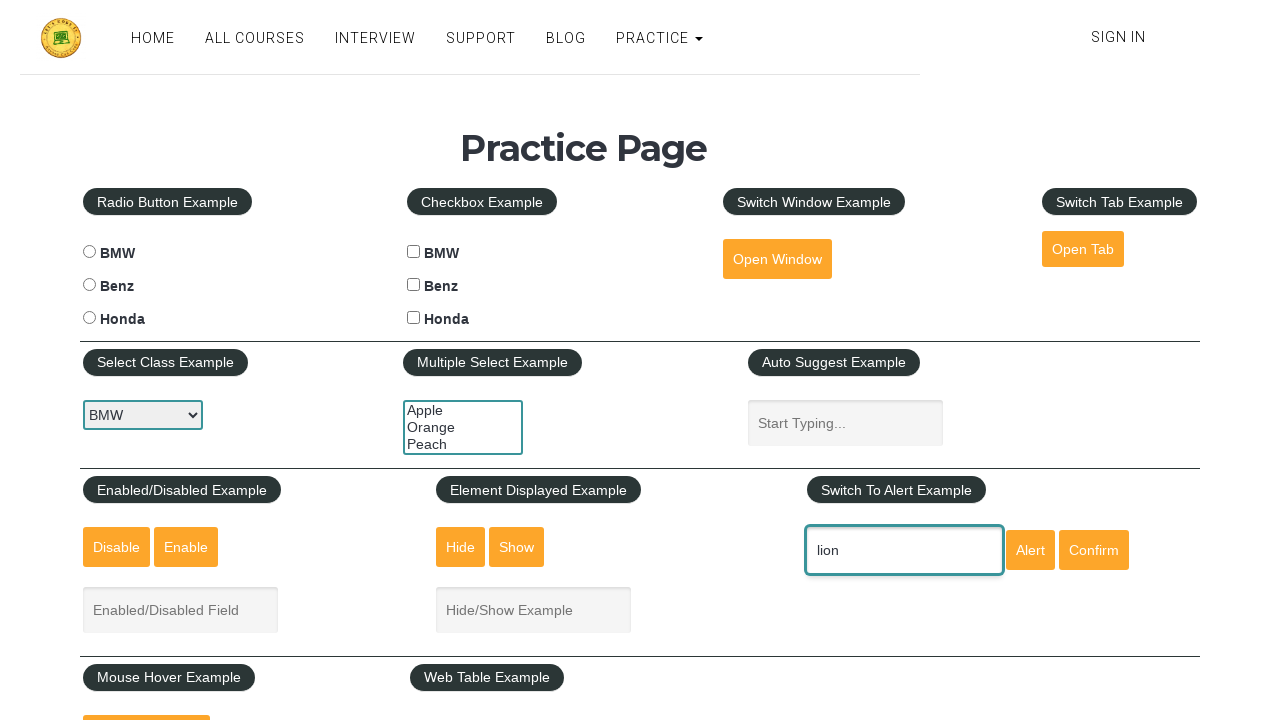

Set up dialog handler to dismiss popups
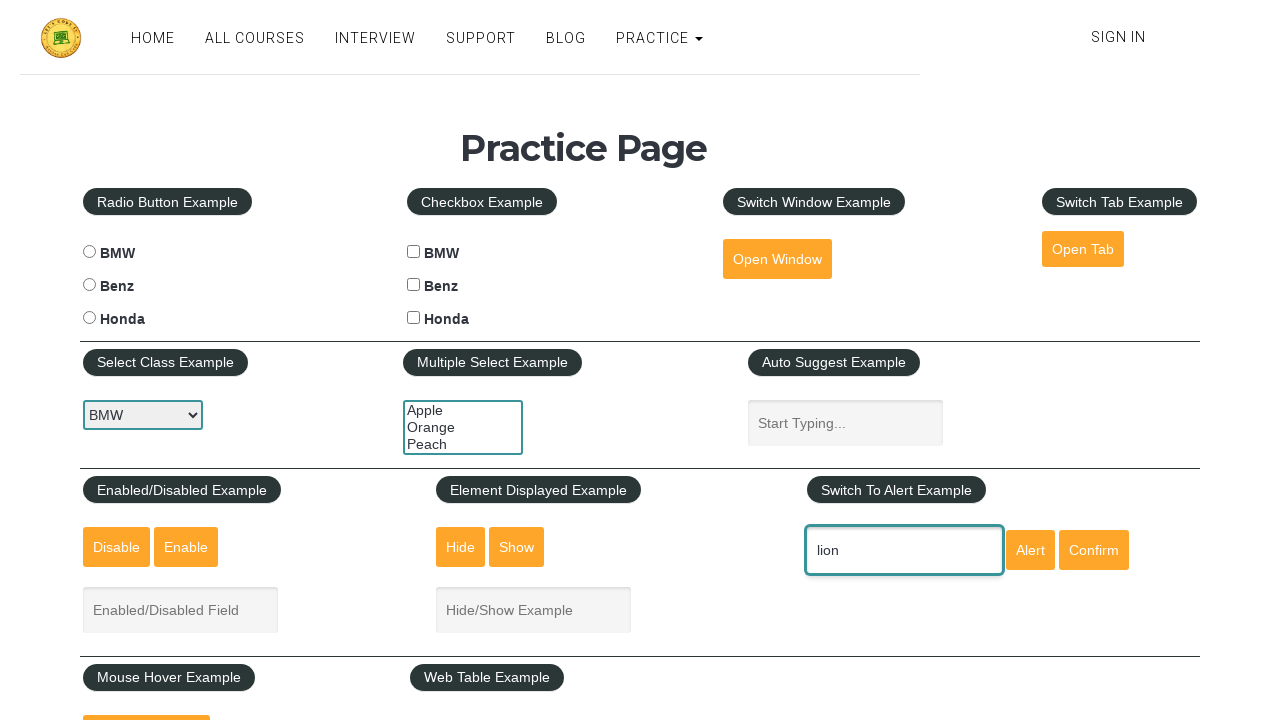

Clicked confirm button and dismissed the JavaScript confirm popup at (1094, 550) on #confirmbtn
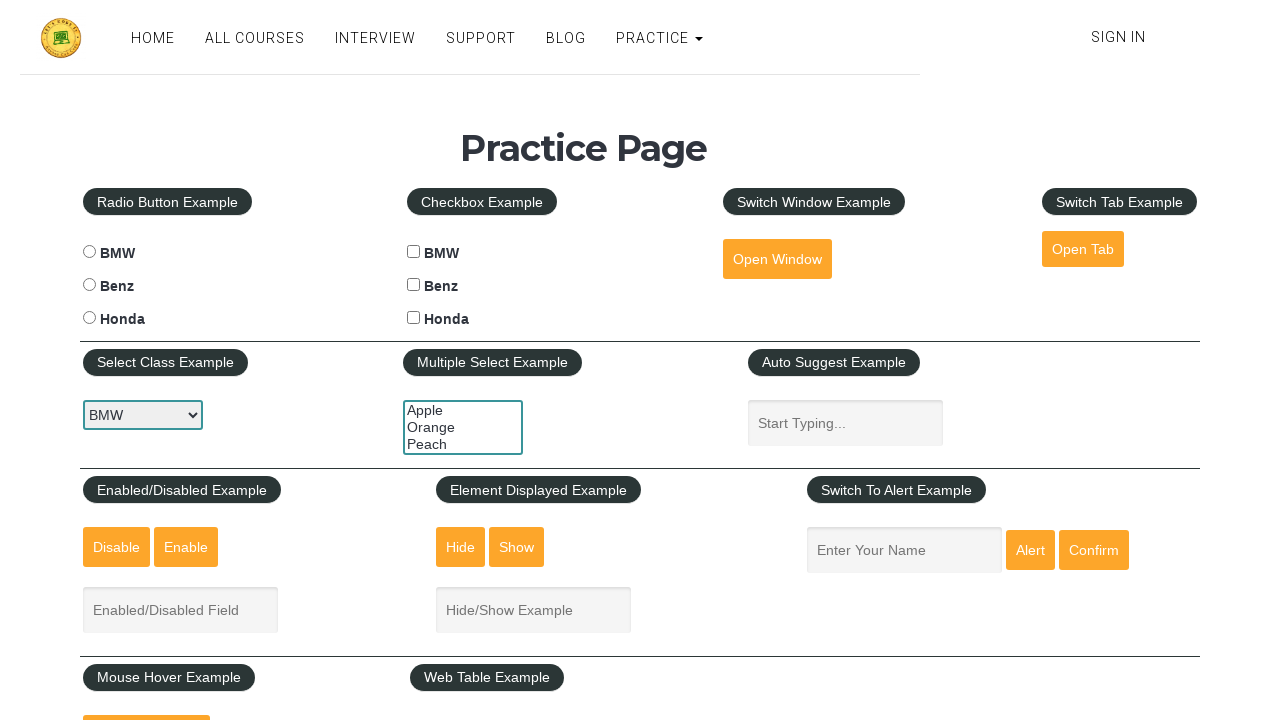

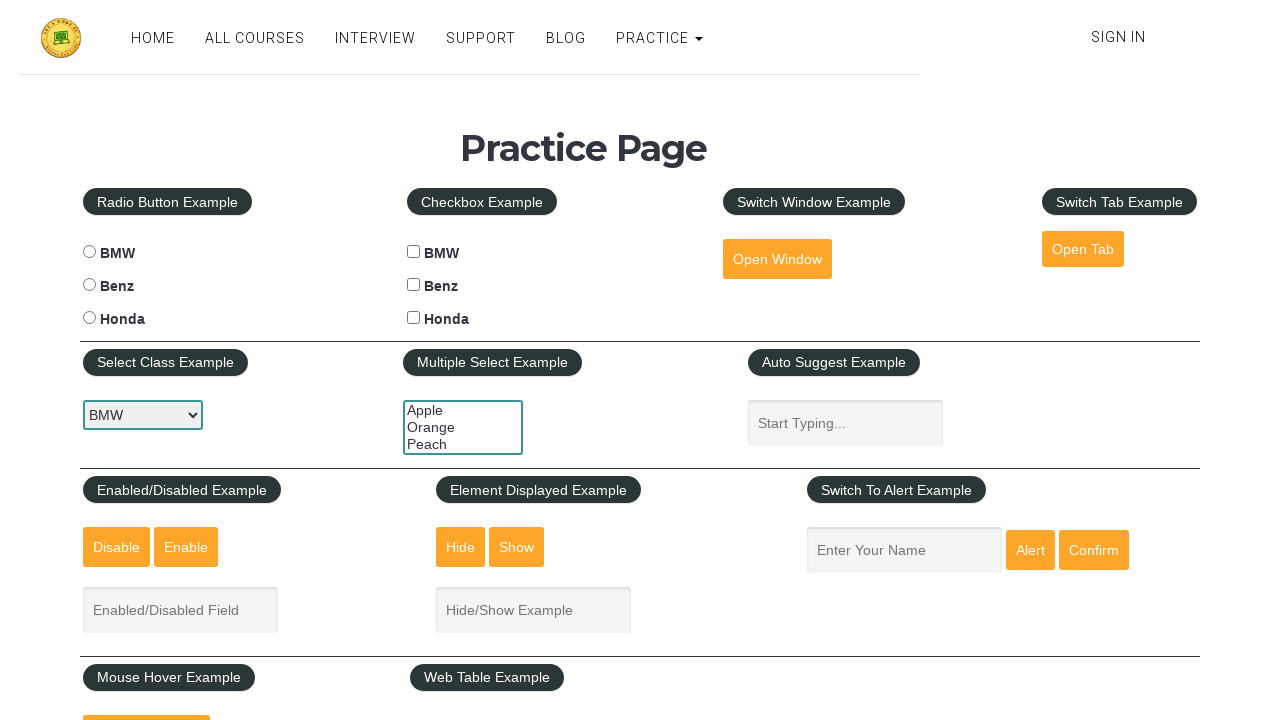